Tests the enabled/disabled state of two buttons on the Omayo blog test page

Starting URL: http://omayo.blogspot.com/

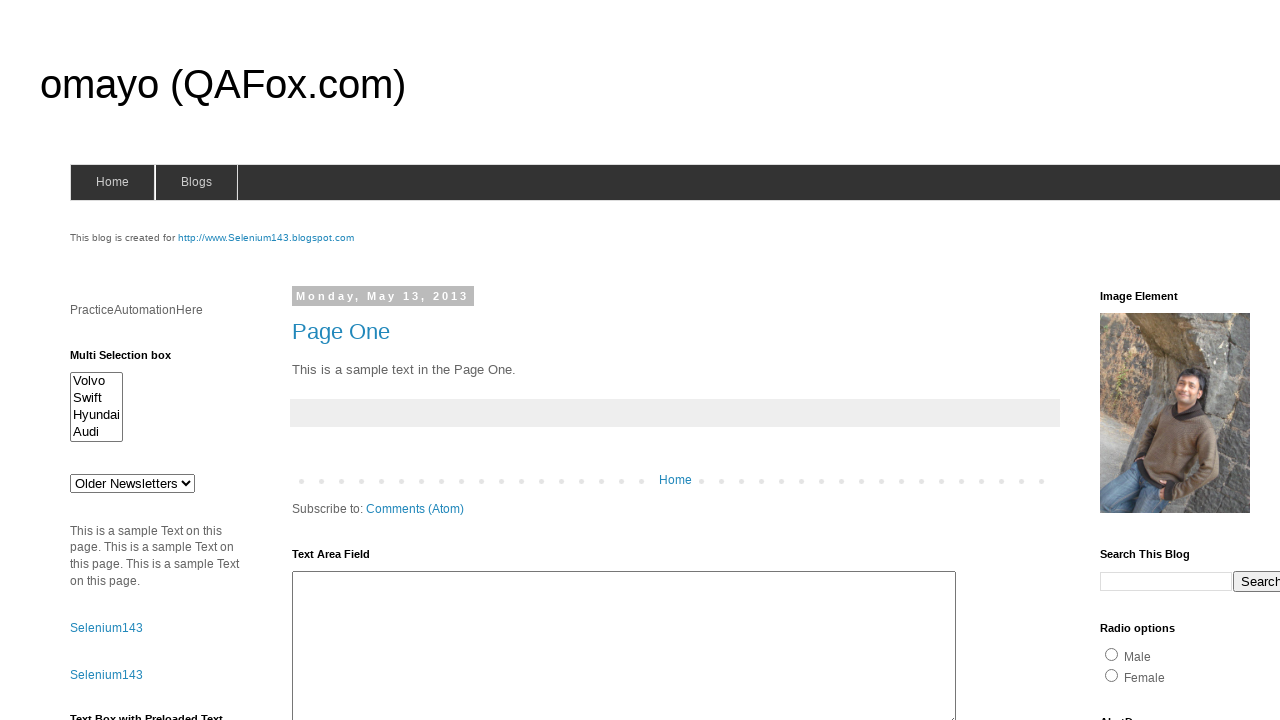

Navigated to Omayo blog test page
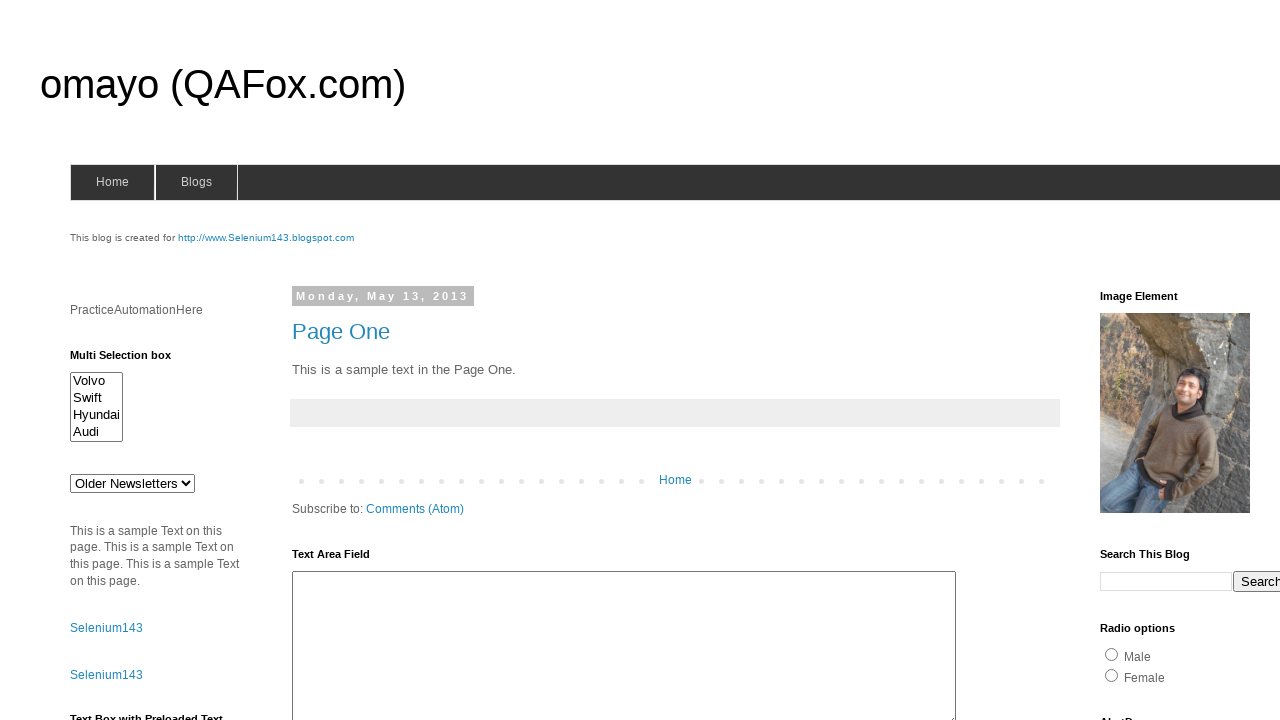

Checked enabled state of button but2
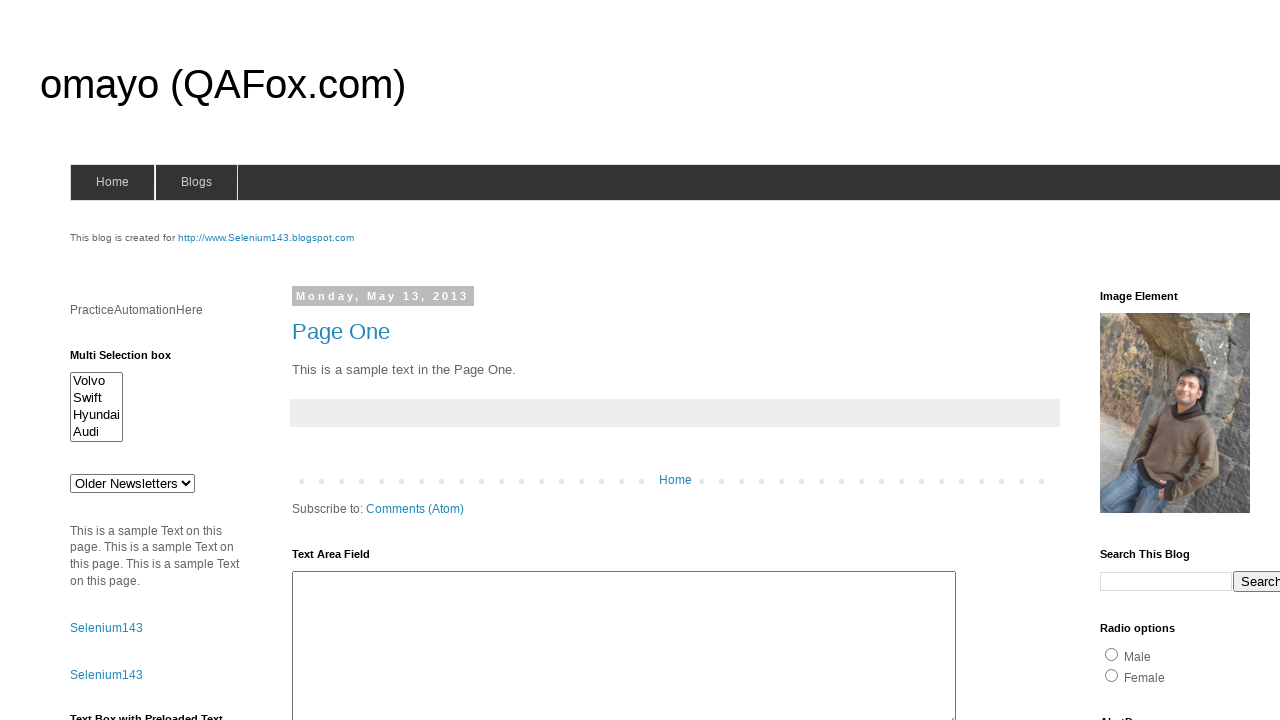

Checked enabled state of button but1
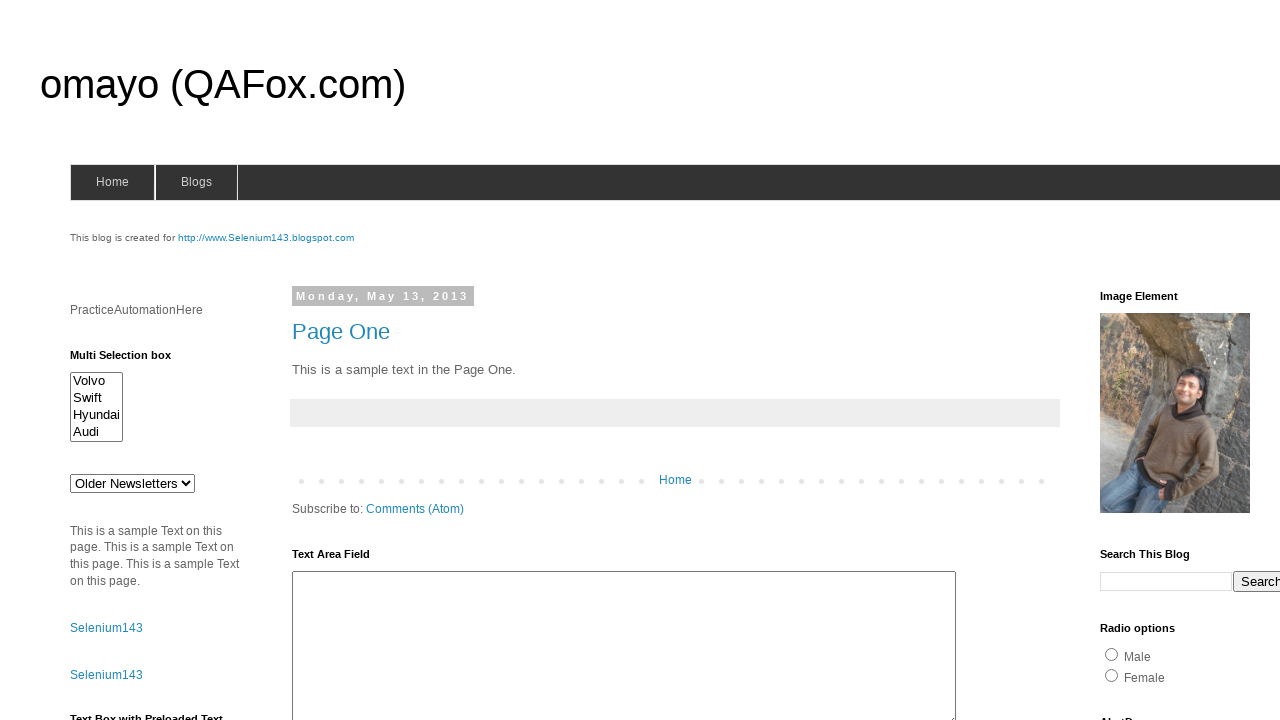

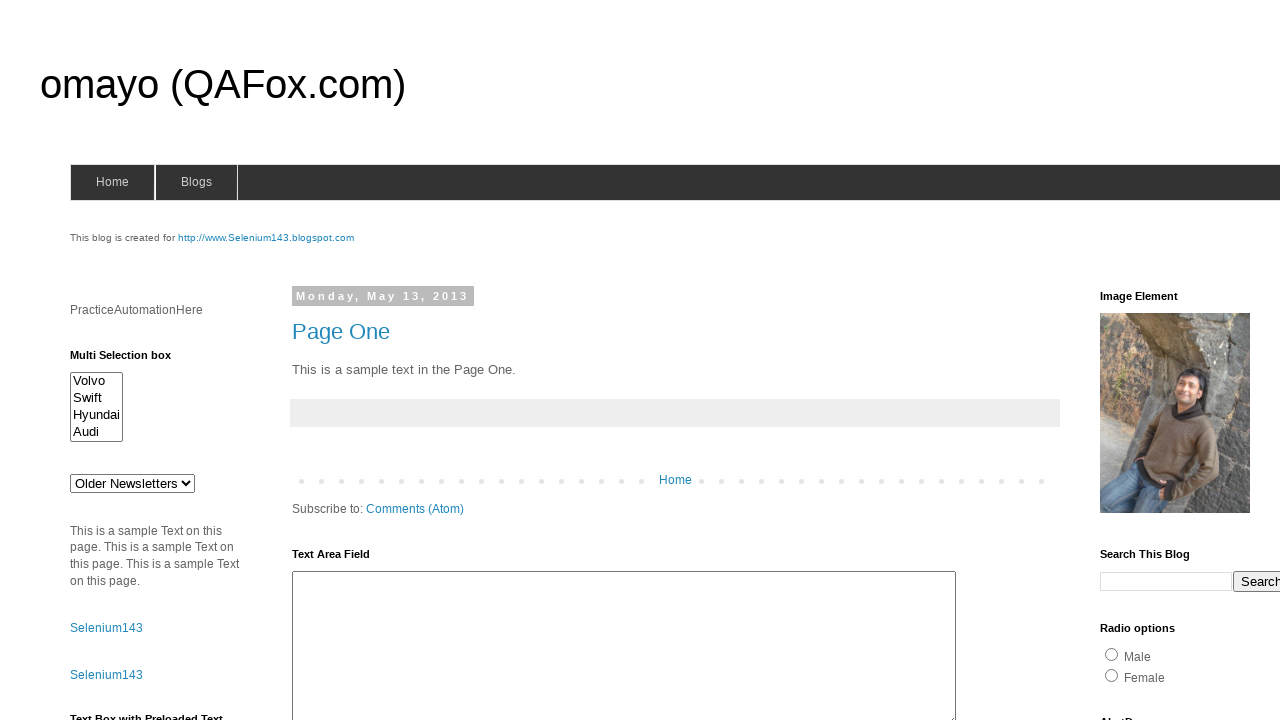